Opens the OTUS educational platform website and verifies the page loads successfully.

Starting URL: https://otus.ru

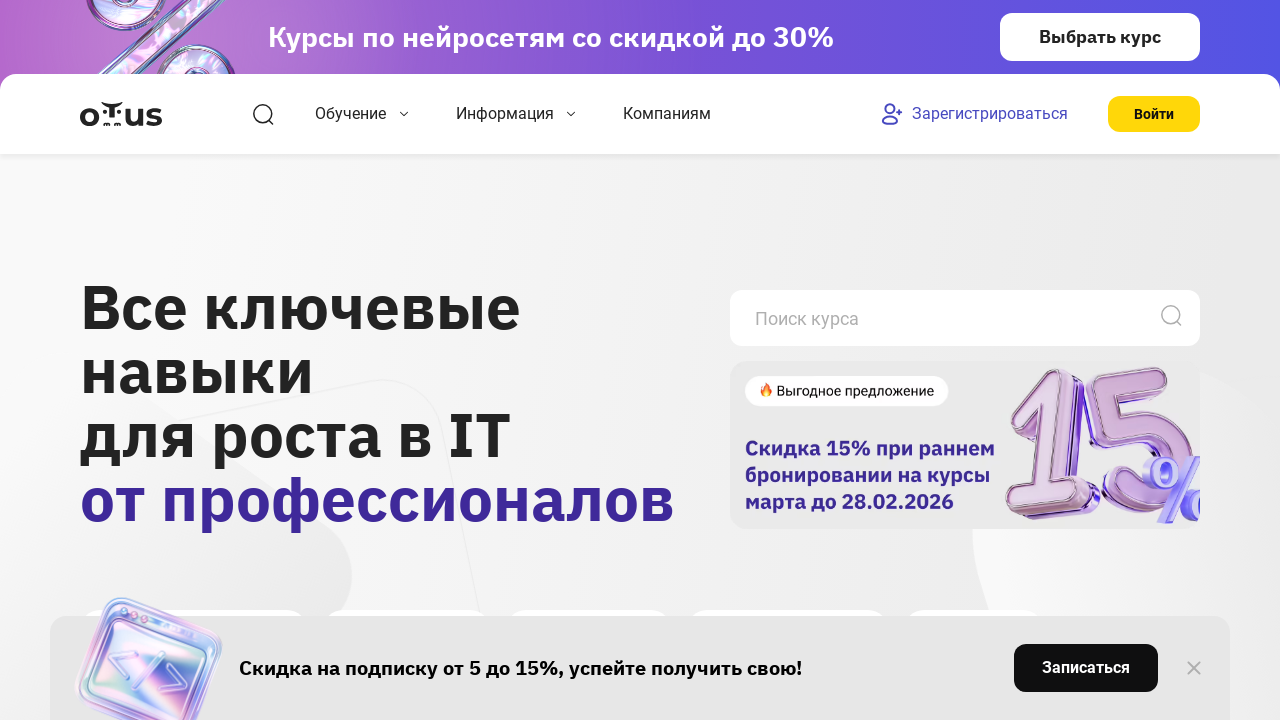

Waited for page DOM content to load on OTUS educational platform
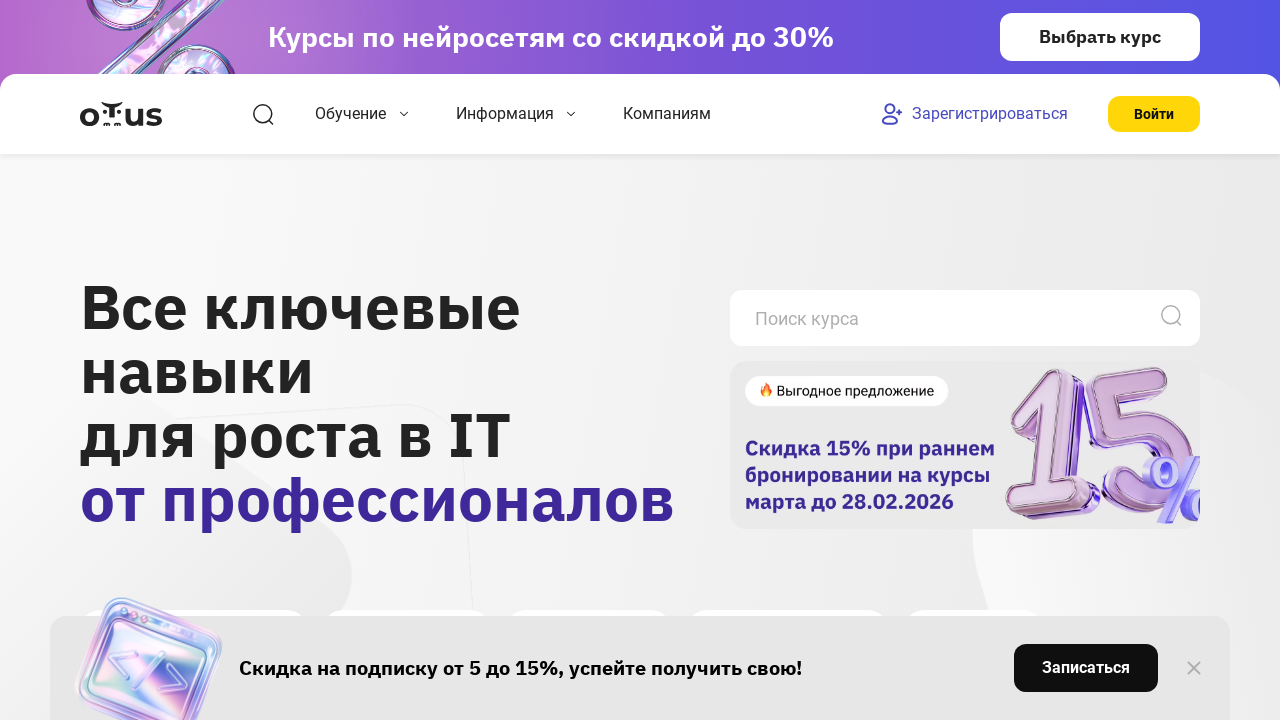

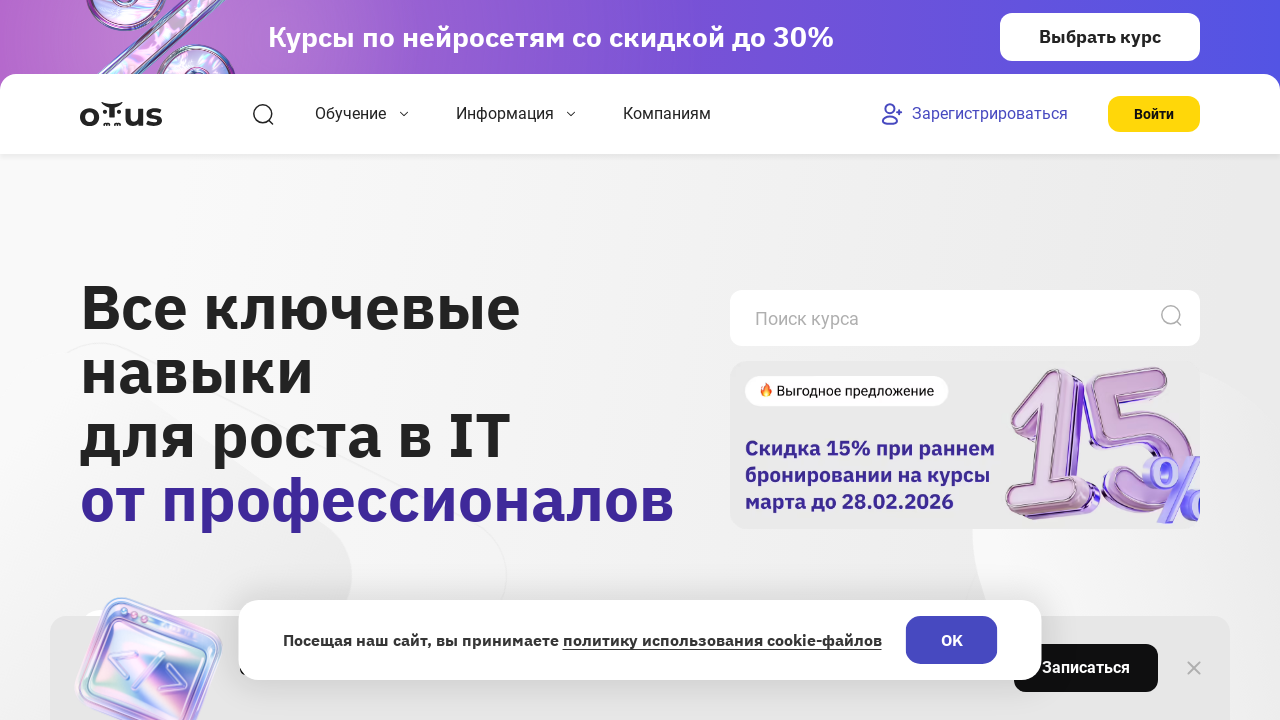